Tests the jQuery UI slider functionality by dragging the slider handle to different positions

Starting URL: https://jqueryui.com/slider/

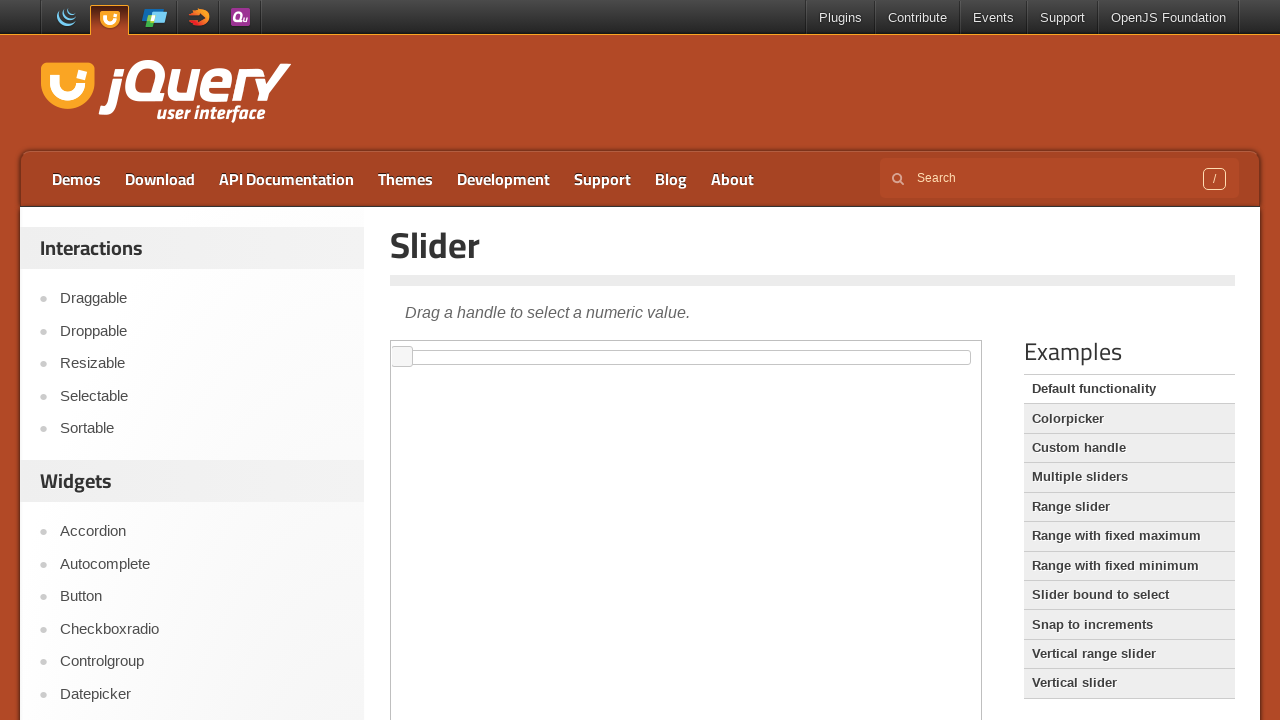

Located iframe containing the jQuery UI slider
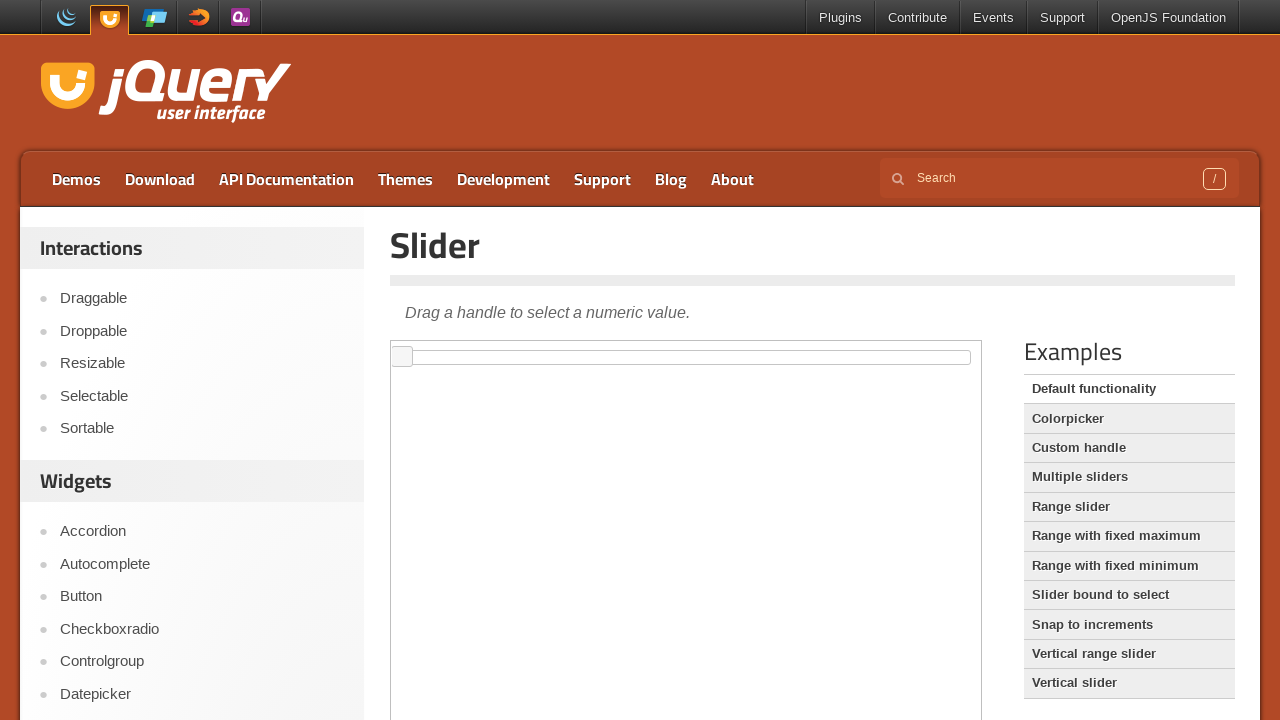

Located slider element within iframe
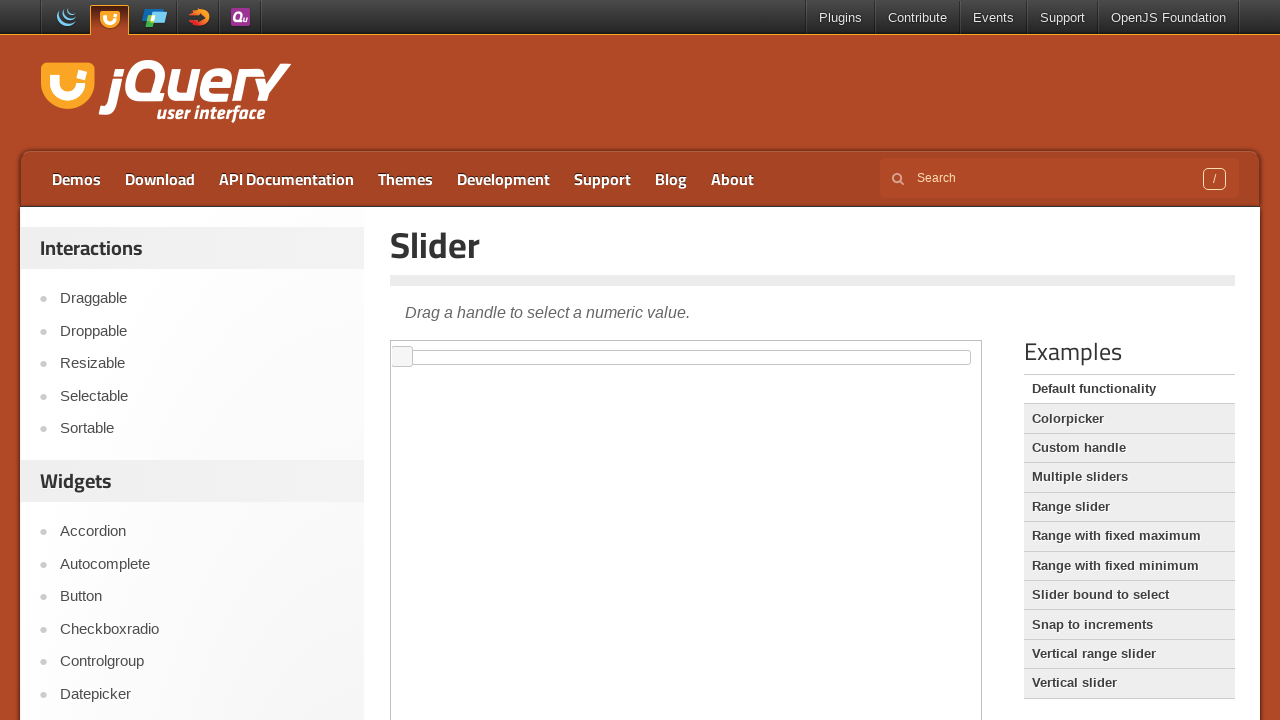

Retrieved slider bounding box for drag operations
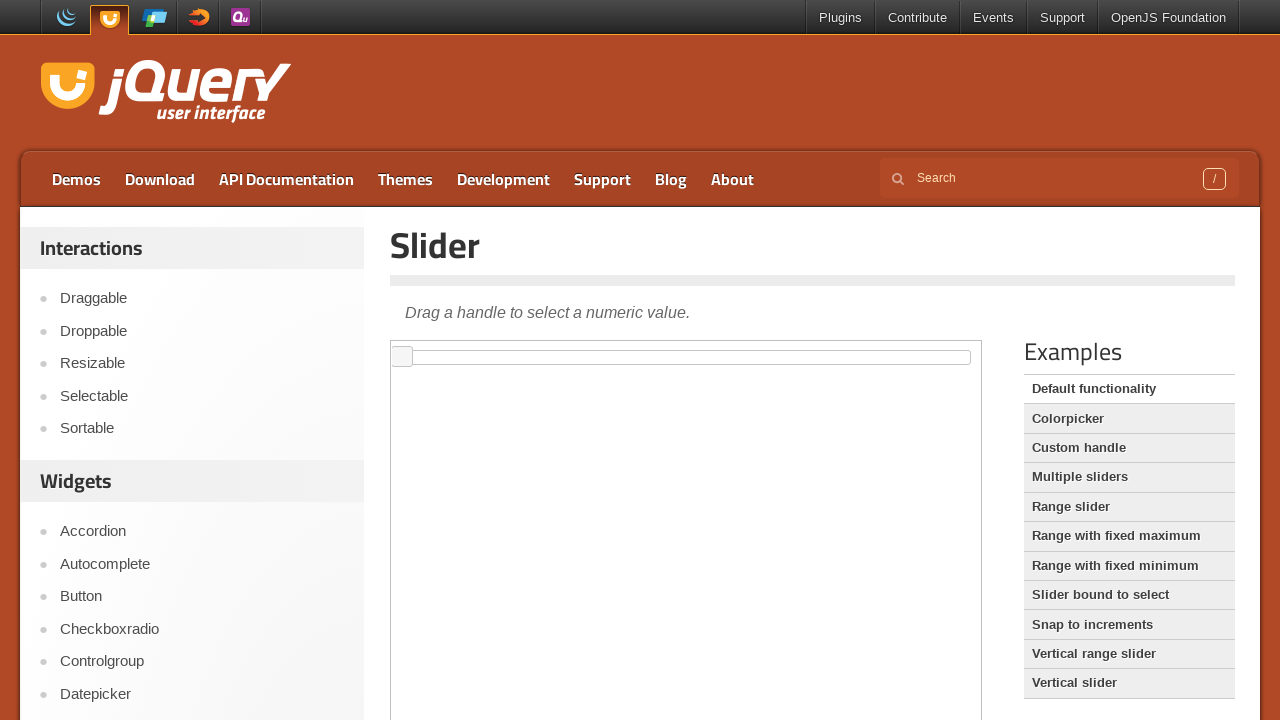

Moved mouse to center of slider handle at (402, 357)
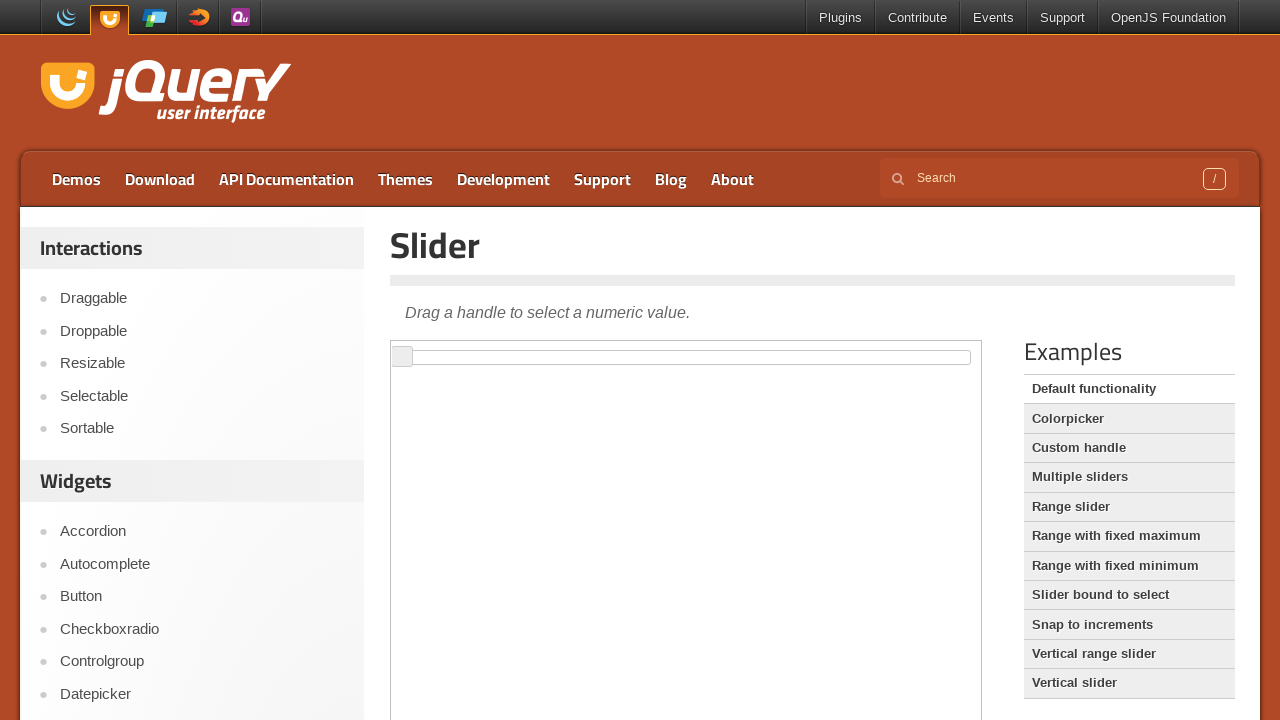

Pressed mouse button down on slider handle at (402, 357)
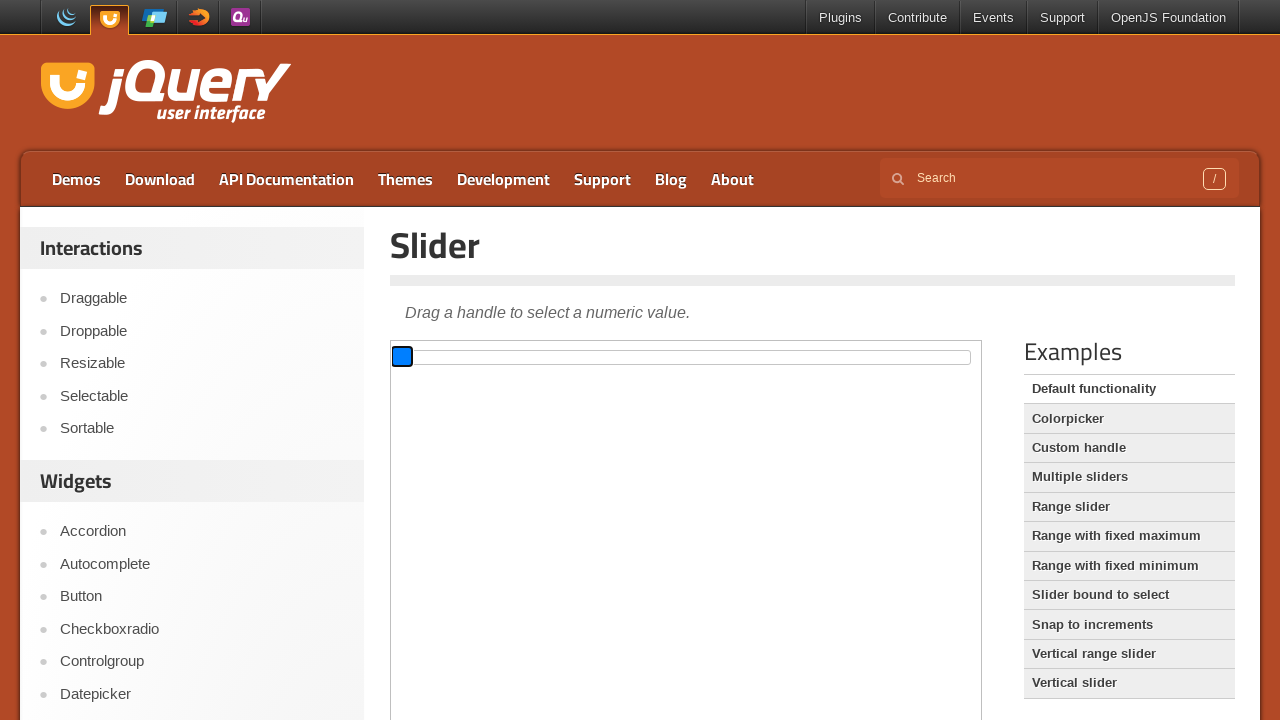

Dragged slider handle 250 pixels to the right at (652, 357)
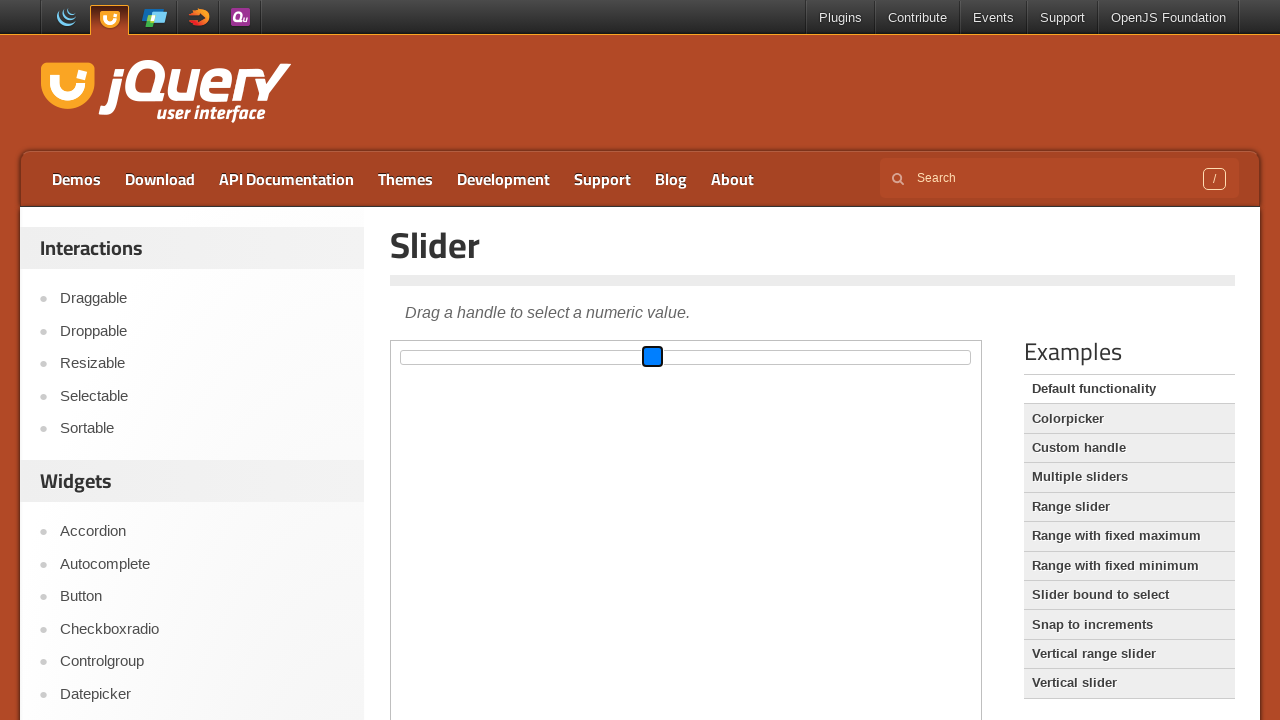

Released mouse button, completing rightward drag at (652, 357)
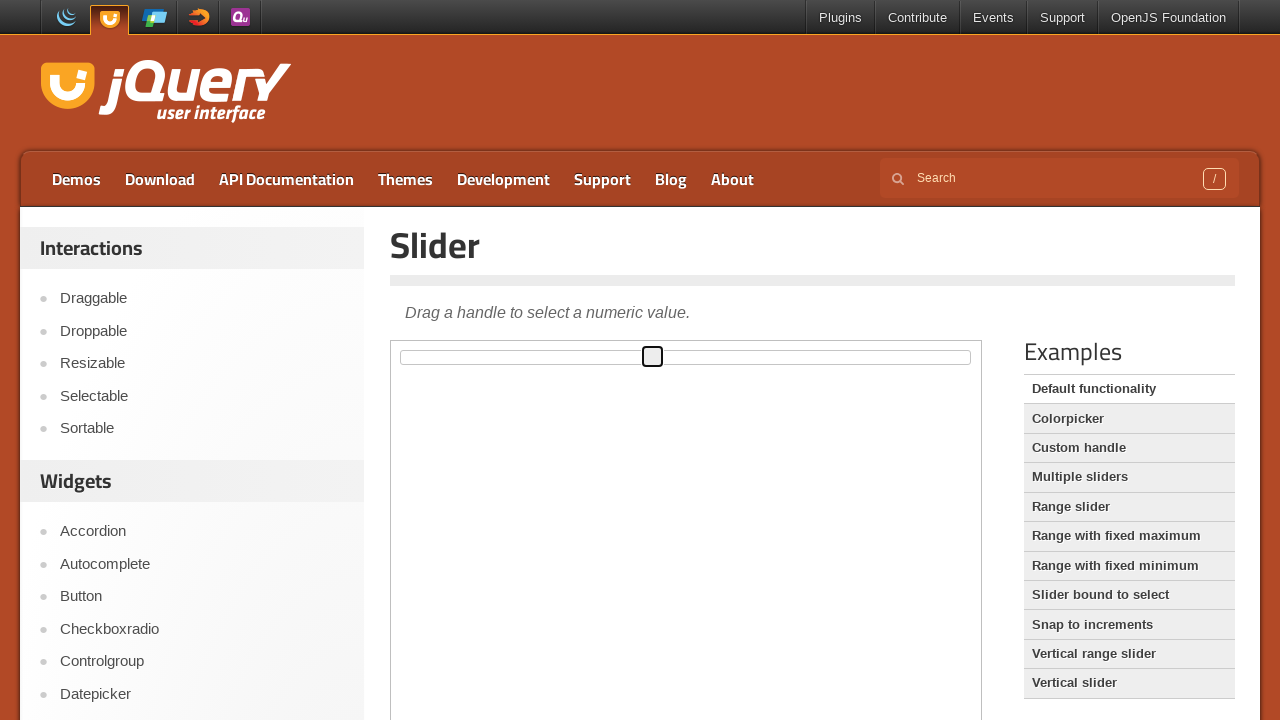

Waited 1 second for slider animation to complete
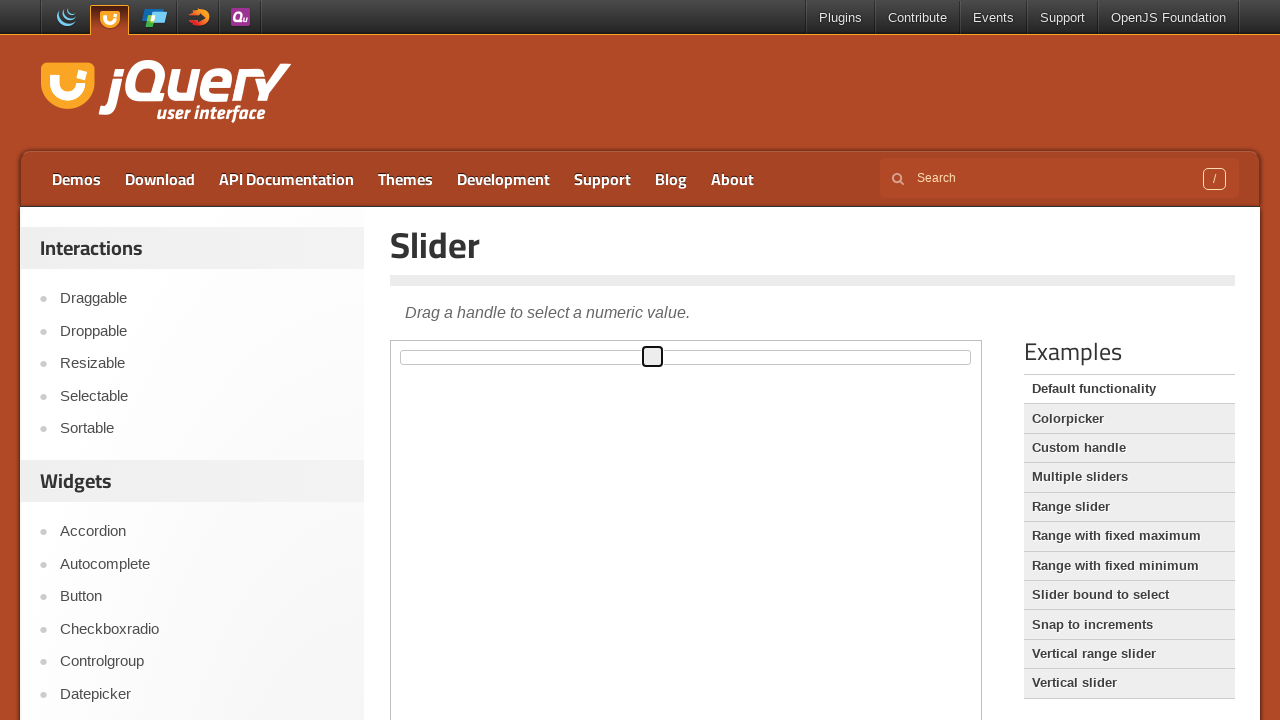

Retrieved updated slider bounding box for second drag
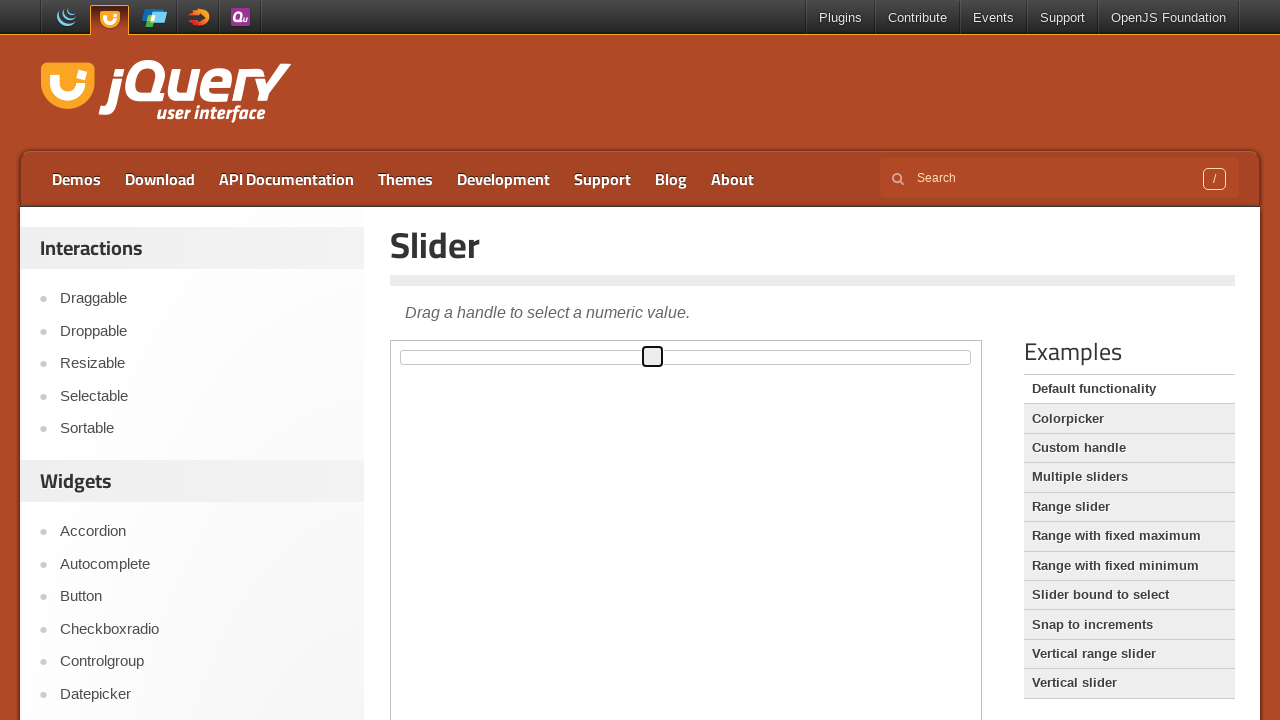

Moved mouse to center of slider handle at (652, 357)
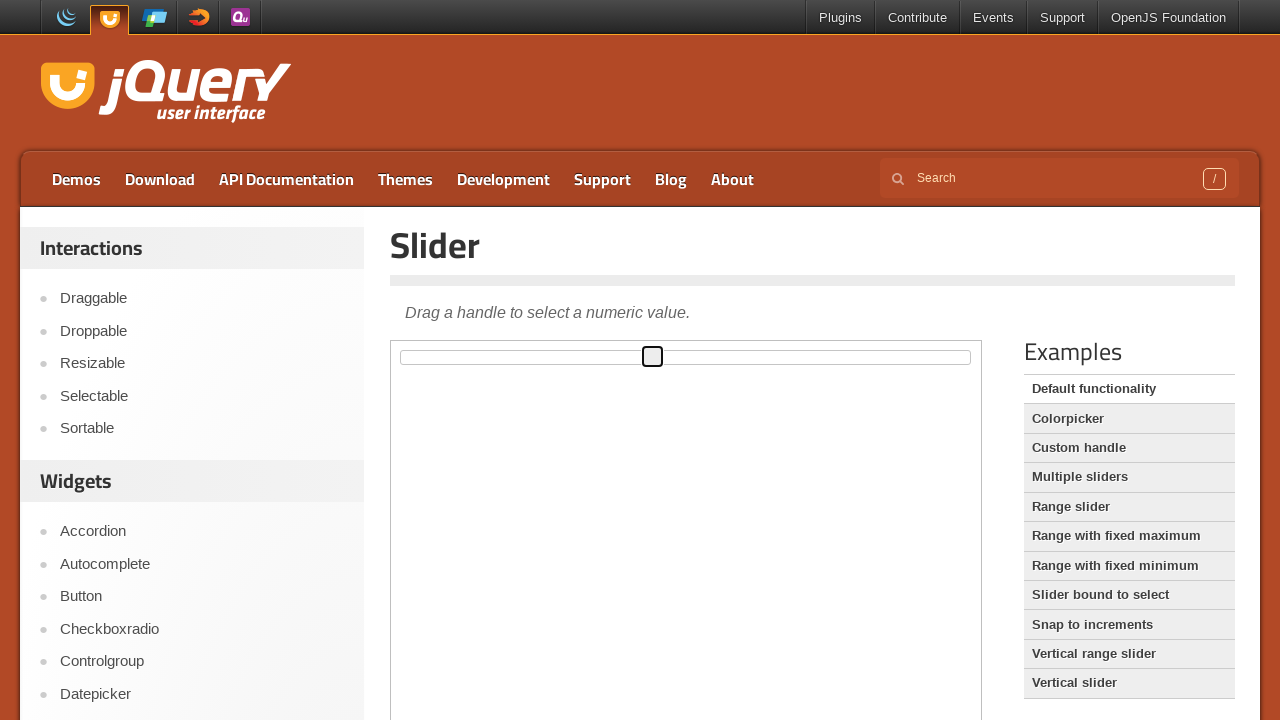

Pressed mouse button down on slider handle at (652, 357)
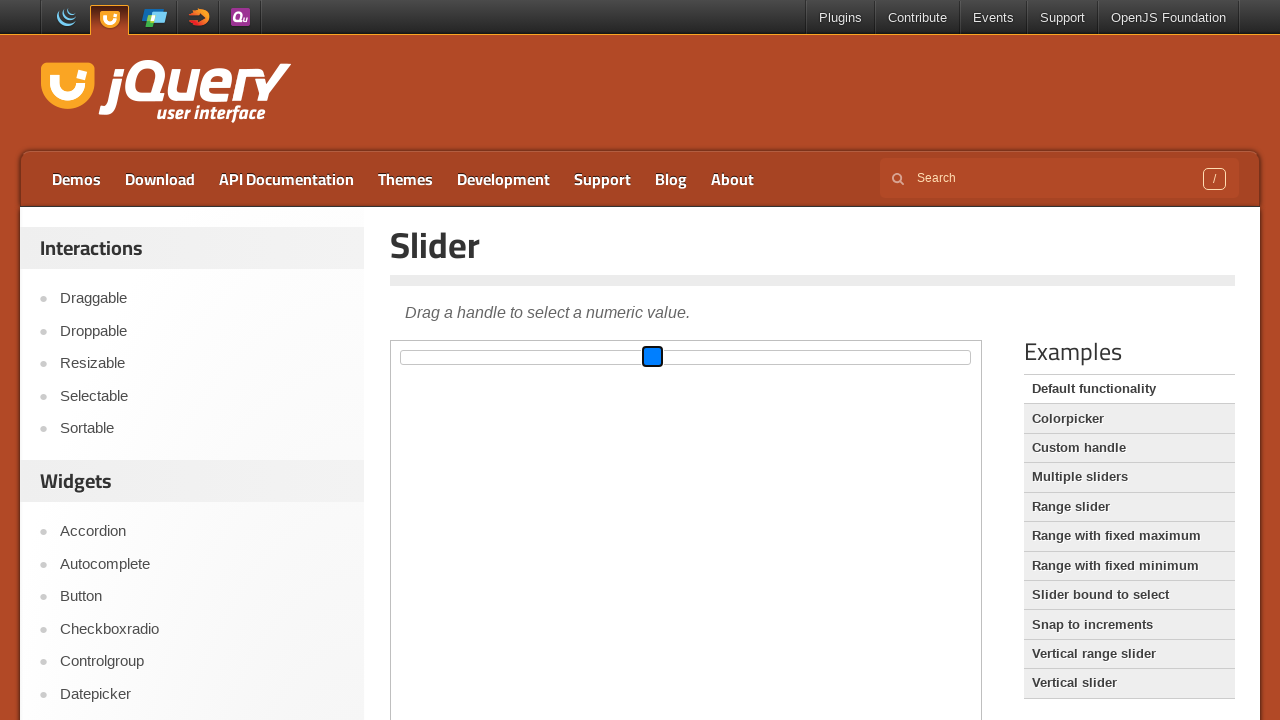

Dragged slider handle 150 pixels to the left at (502, 357)
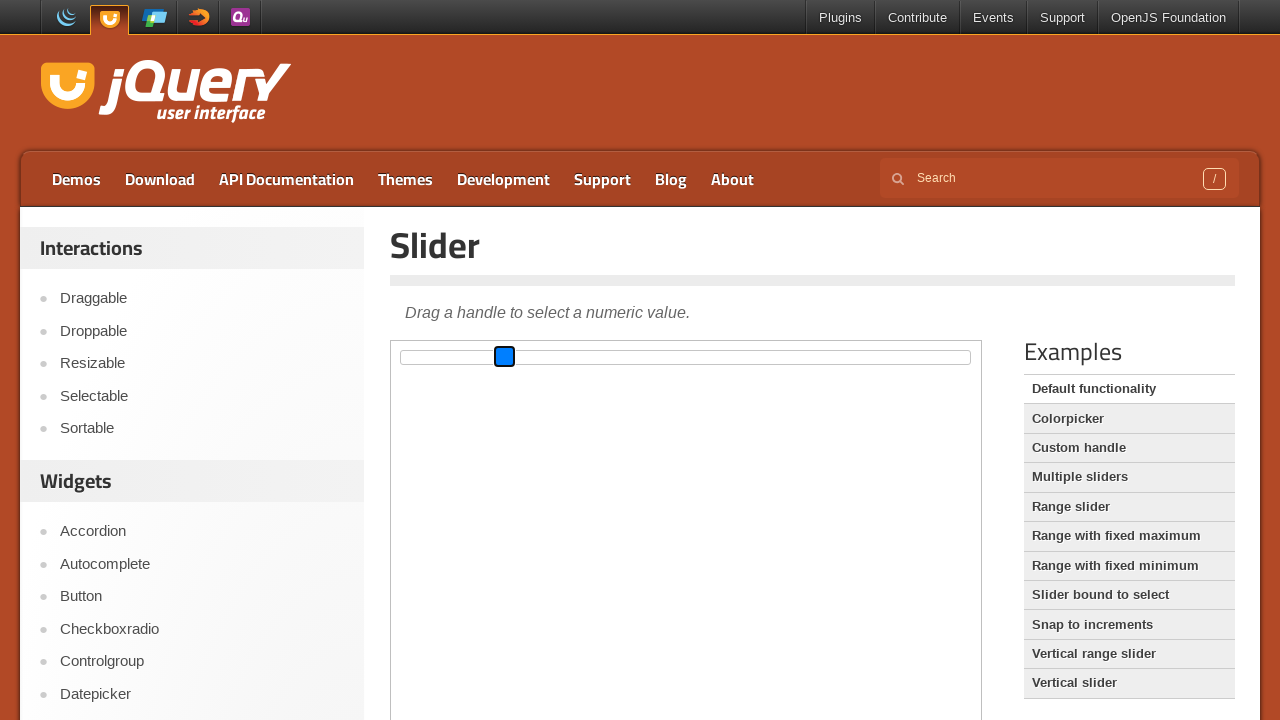

Released mouse button, completing leftward drag at (502, 357)
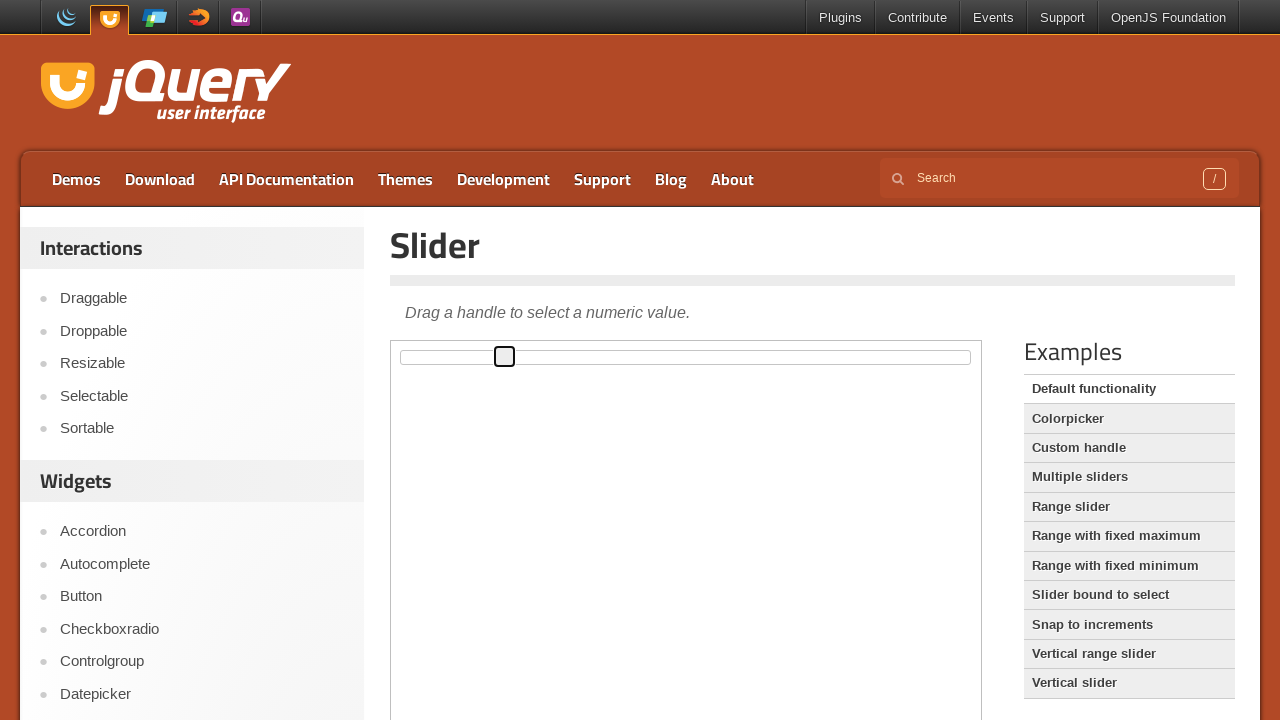

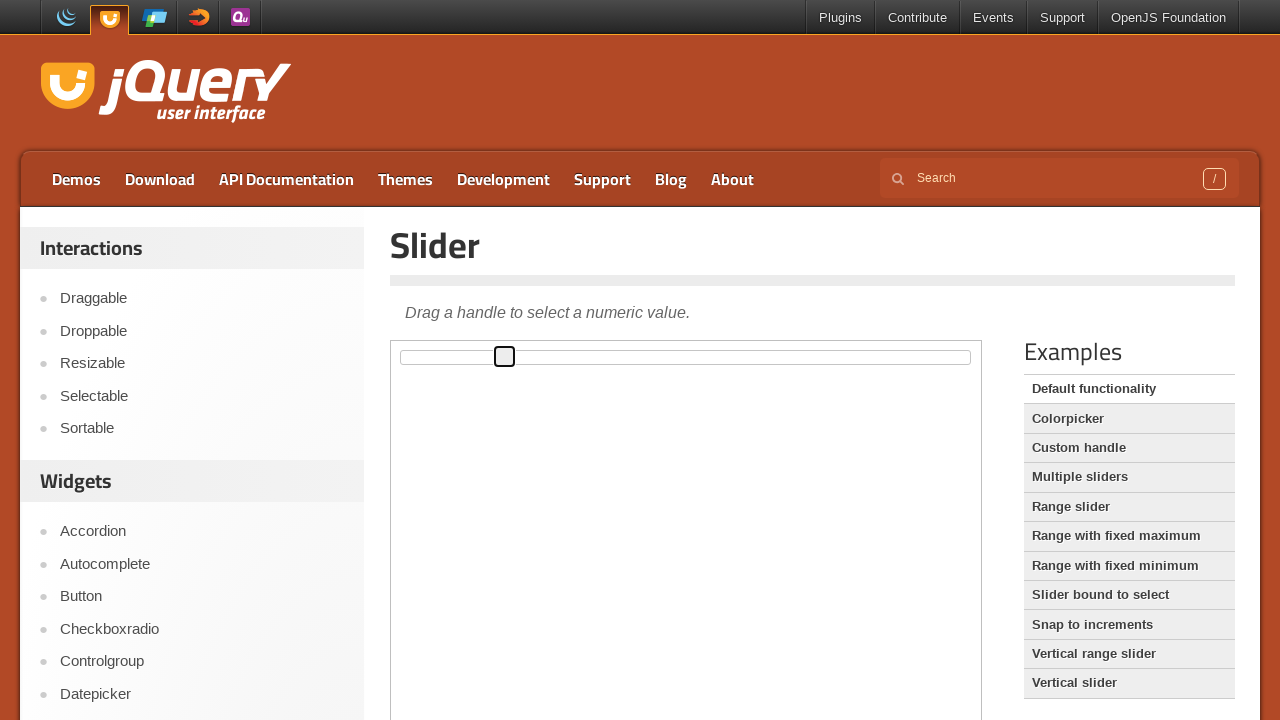